Tests window handling by clicking a link that opens a new tab, switching to the new tab, and verifying the new tab's title is "New Window"

Starting URL: https://the-internet.herokuapp.com/windows

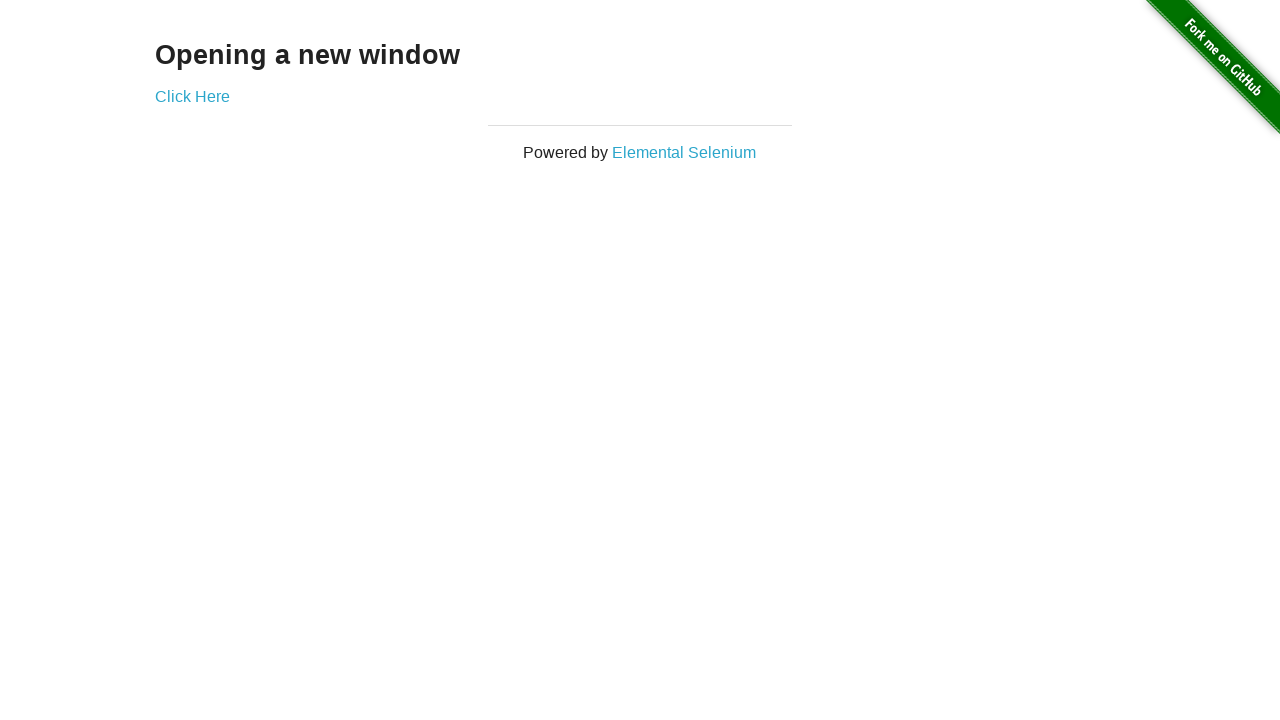

Navigated to the-internet.herokuapp.com/windows
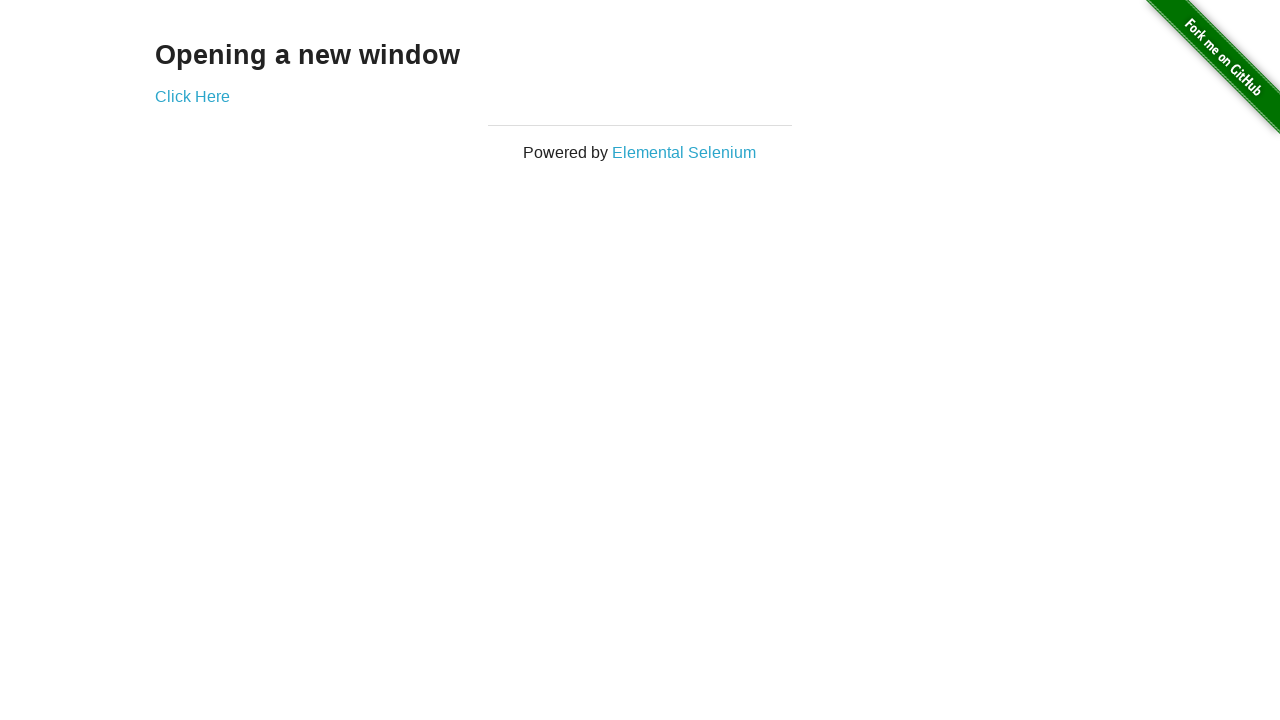

Clicked 'Click Here' link to open new tab at (192, 96) on text=Click Here
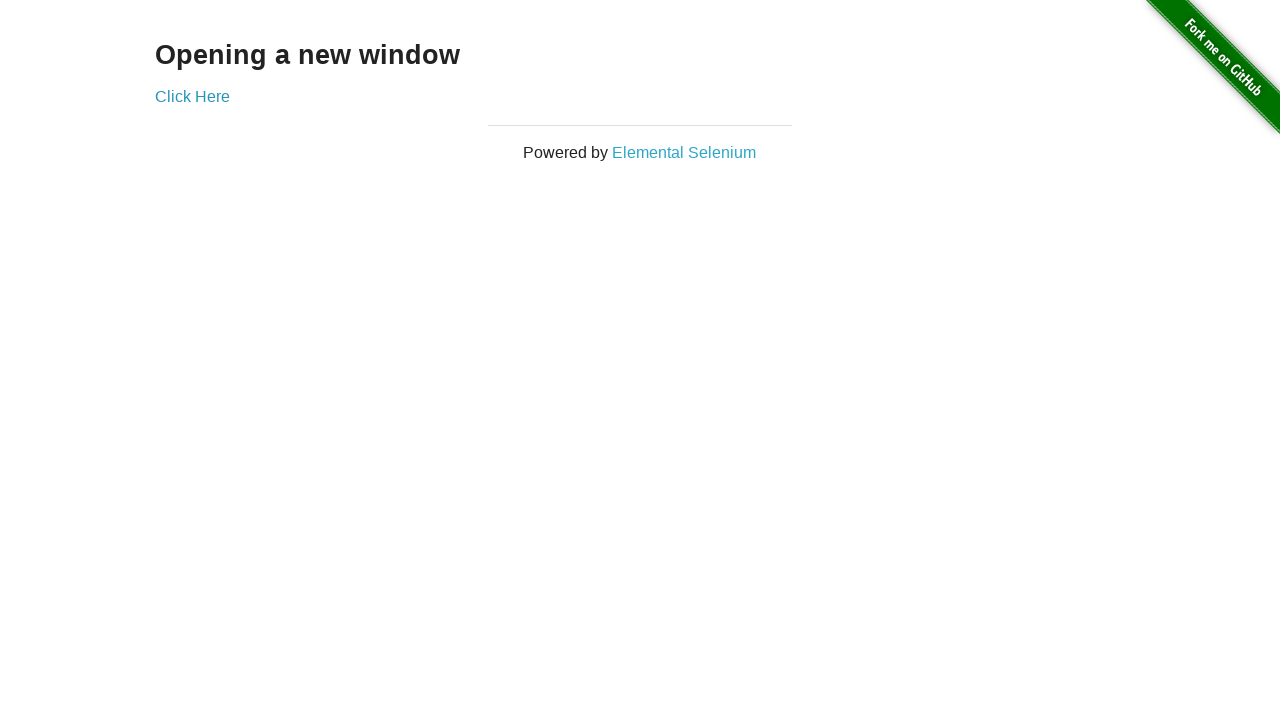

Obtained reference to new tab
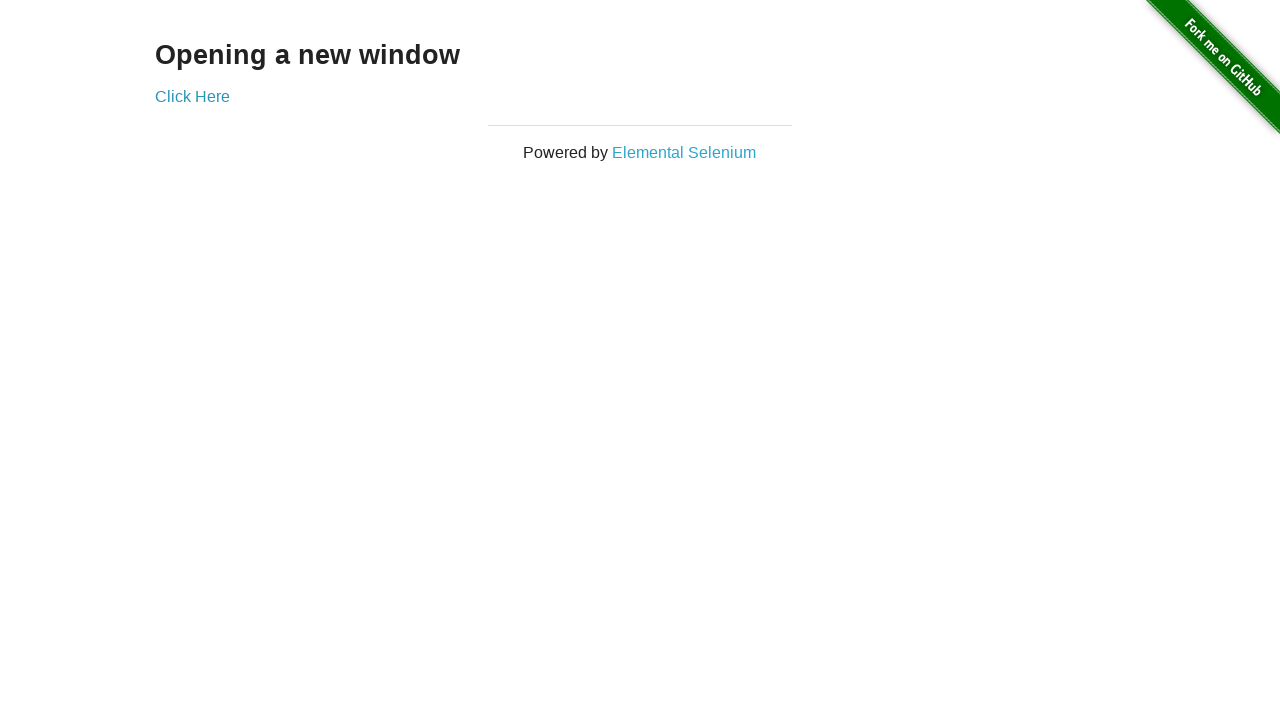

New tab page loaded successfully
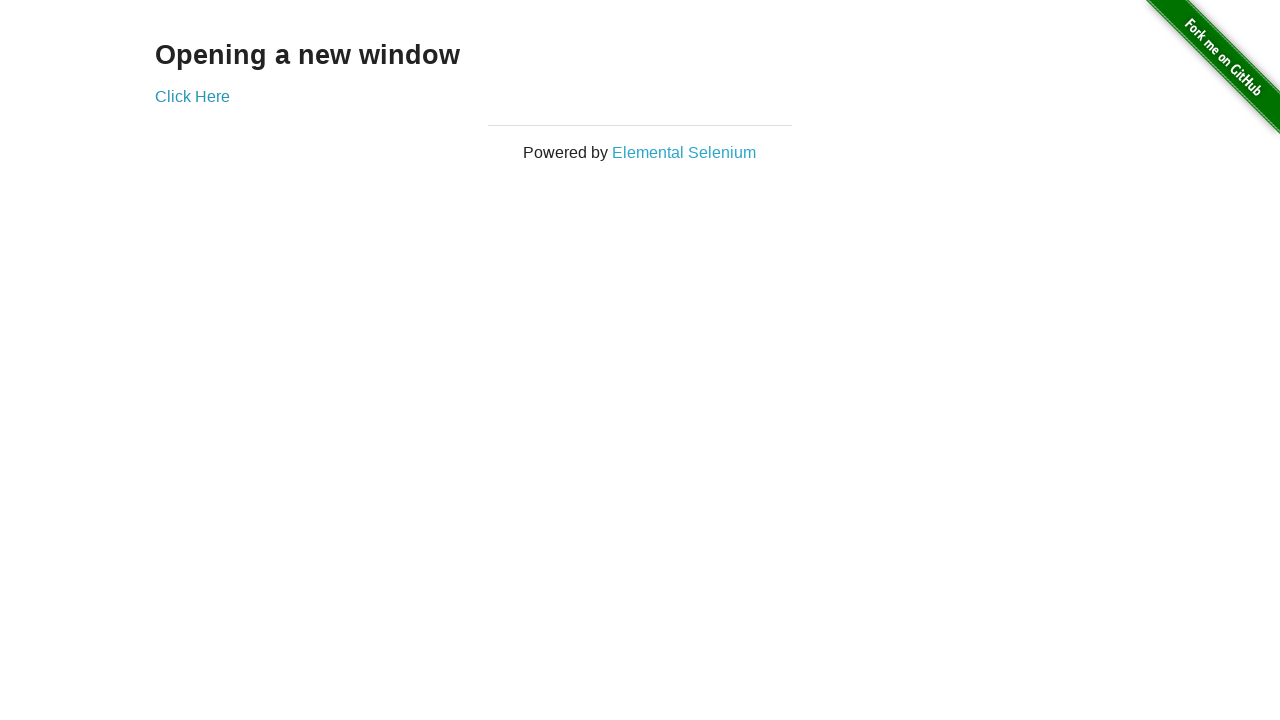

Verified new tab title is 'New Window'
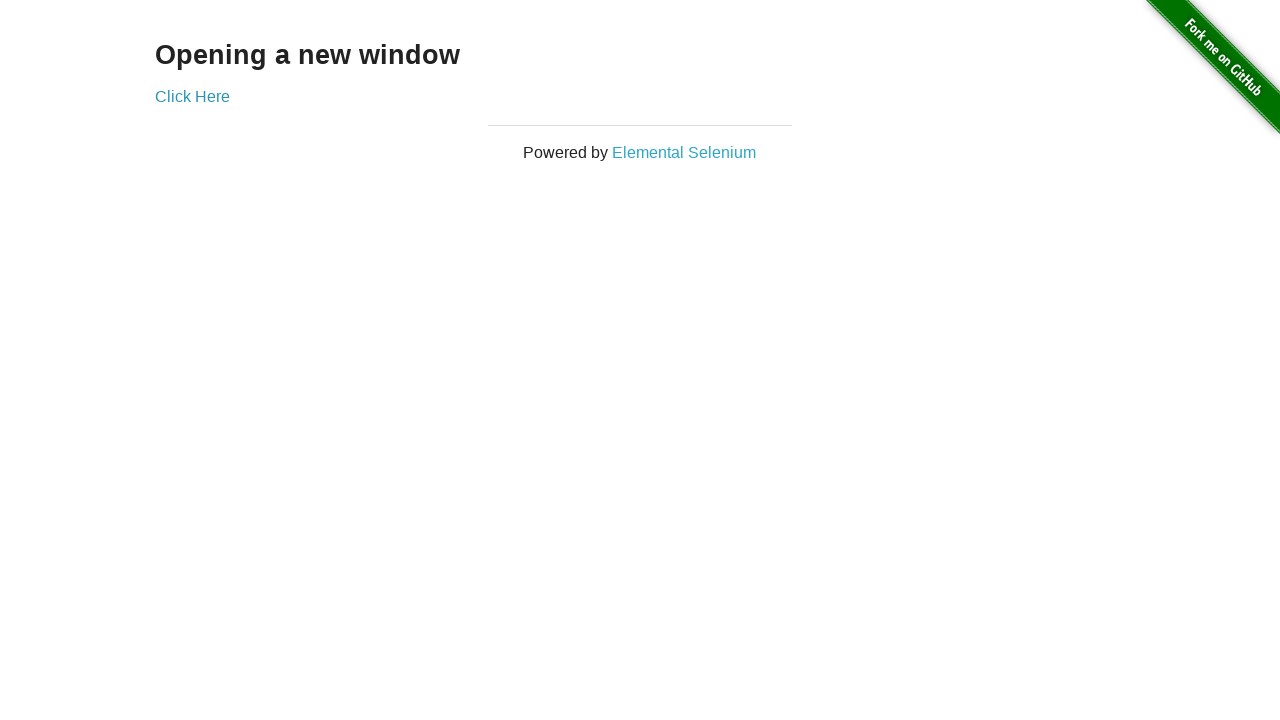

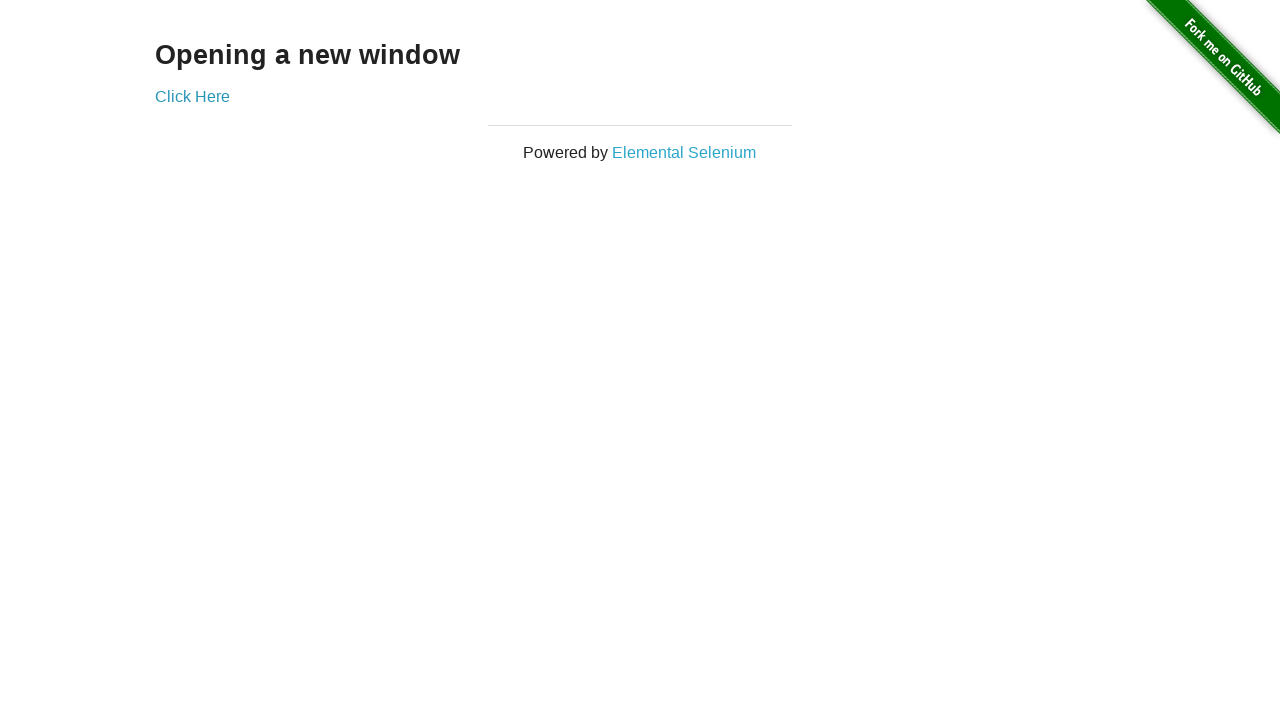